Tests XPath traversal techniques by navigating between sibling and parent-child elements on the page

Starting URL: https://rahulshettyacademy.com/AutomationPractice/

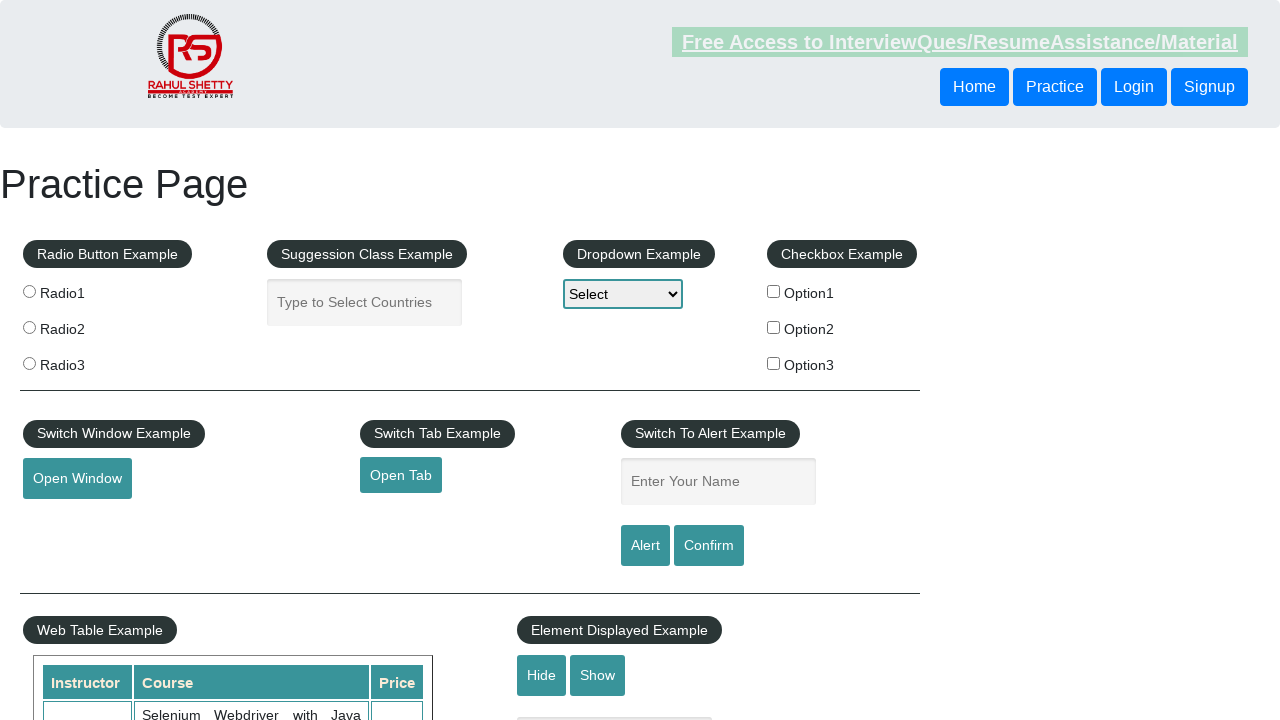

Navigated to AutomationPractice page
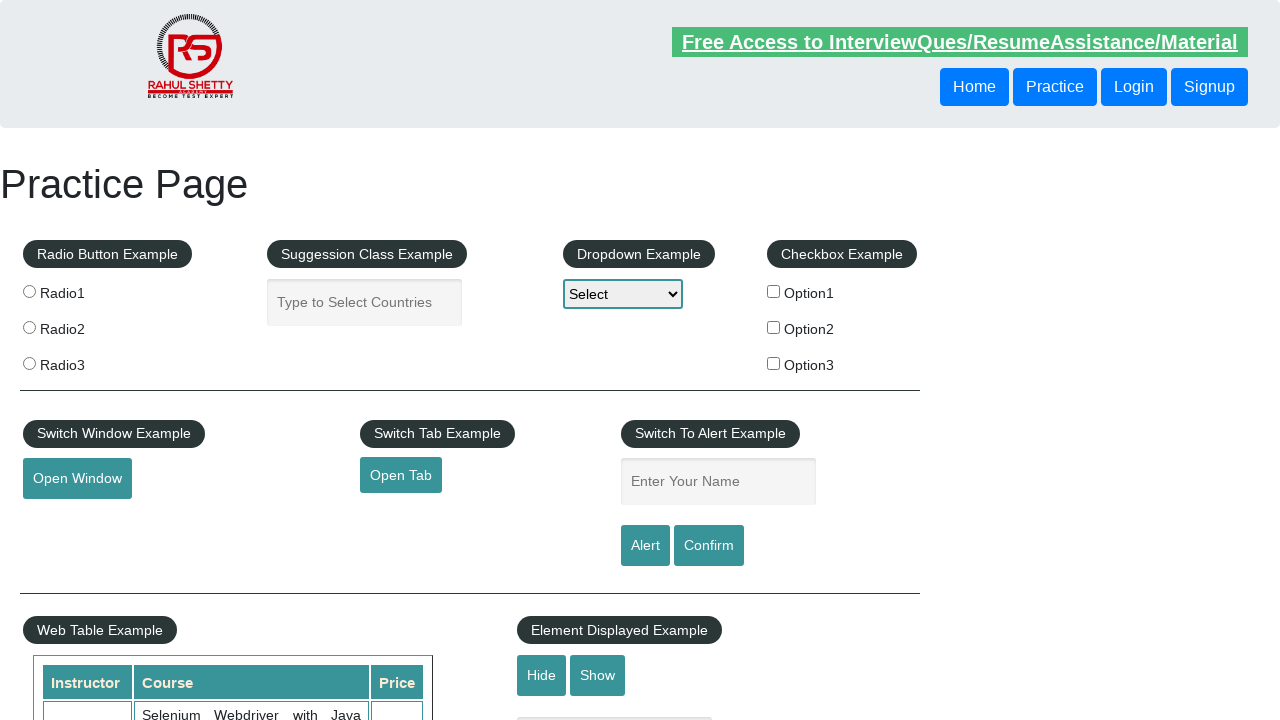

Retrieved text from sibling element using following-sibling XPath
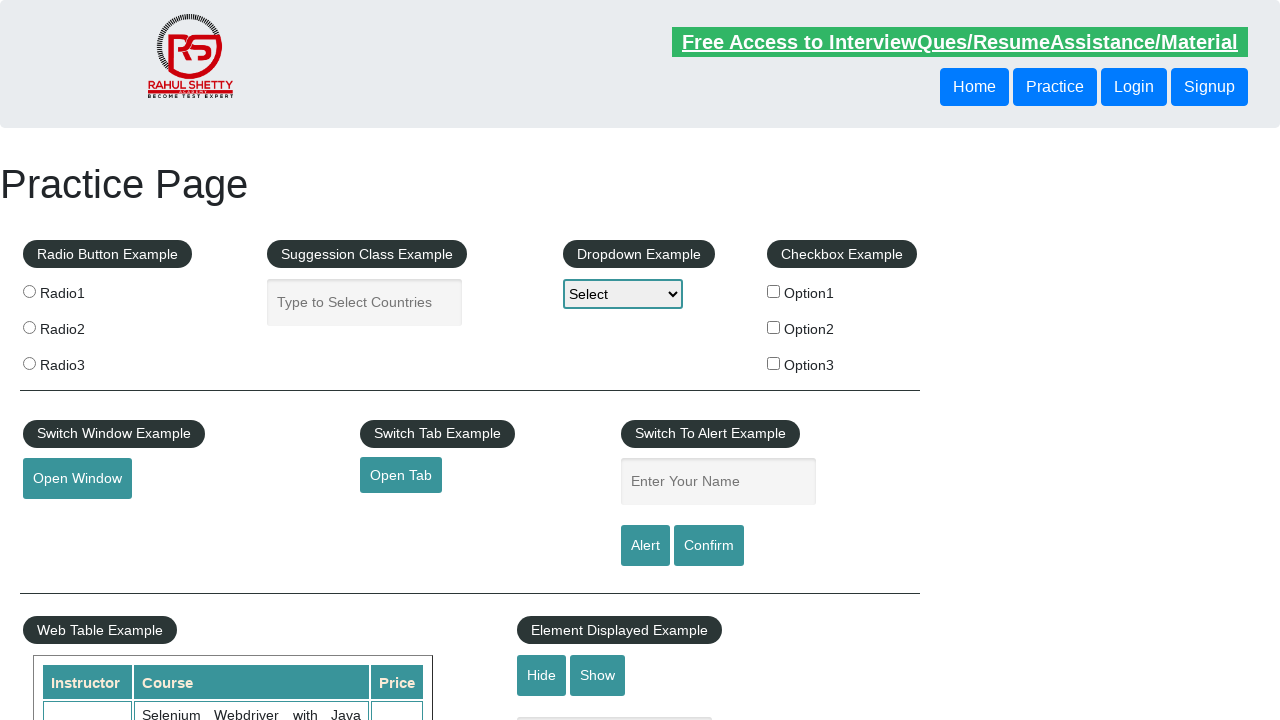

Retrieved text from parent's child element using parent XPath traversal
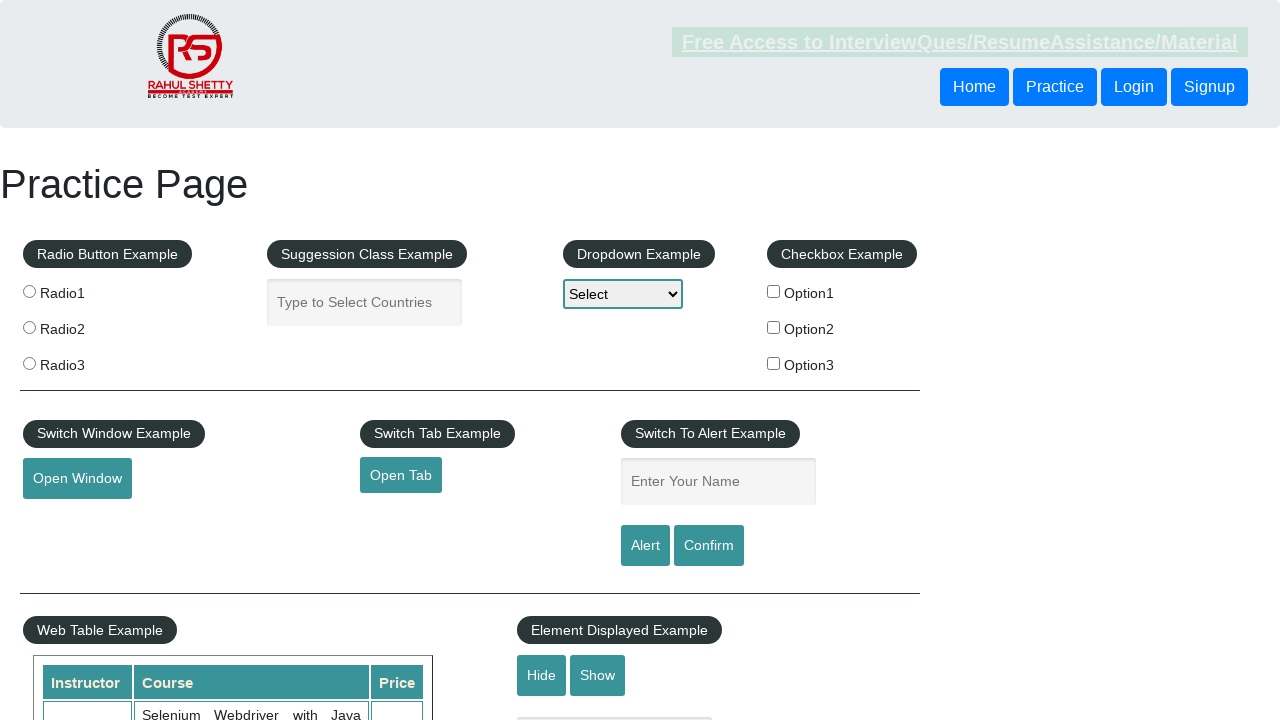

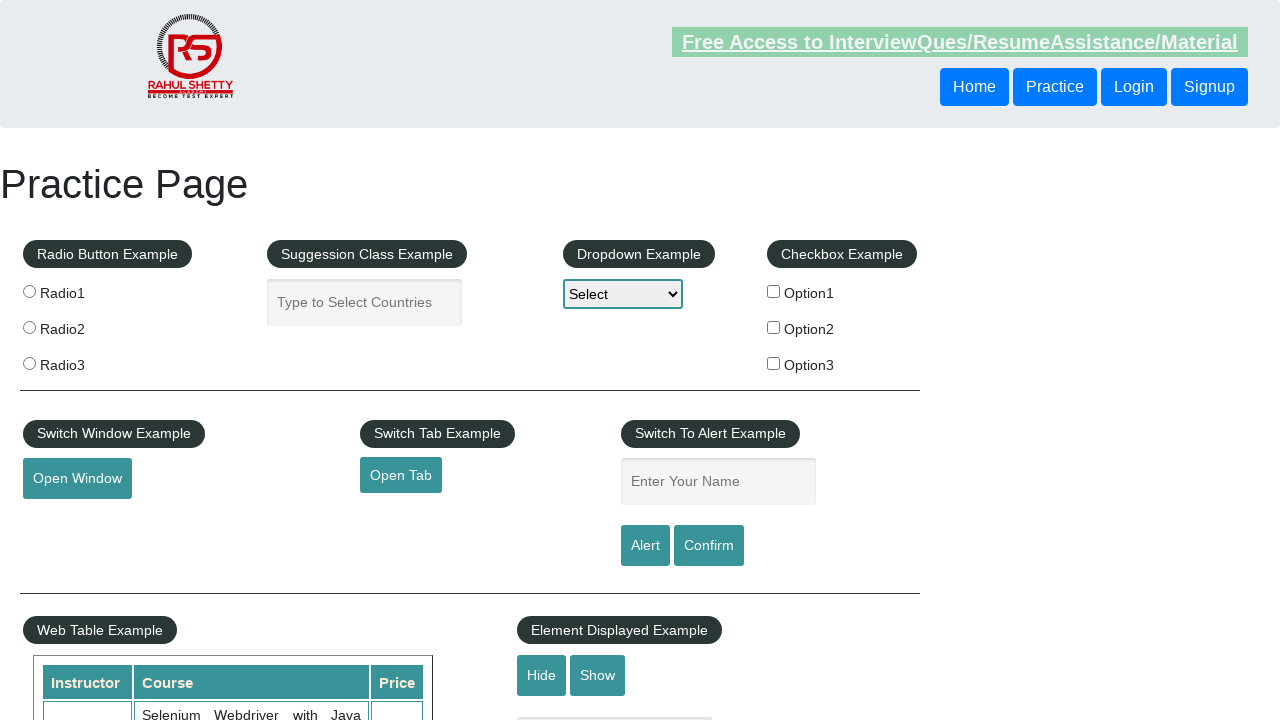